Tests checkbox functionality by finding all checkboxes in a table and clicking each one sequentially to verify they can be selected

Starting URL: http://www.echoecho.com/htmlforms09.htm

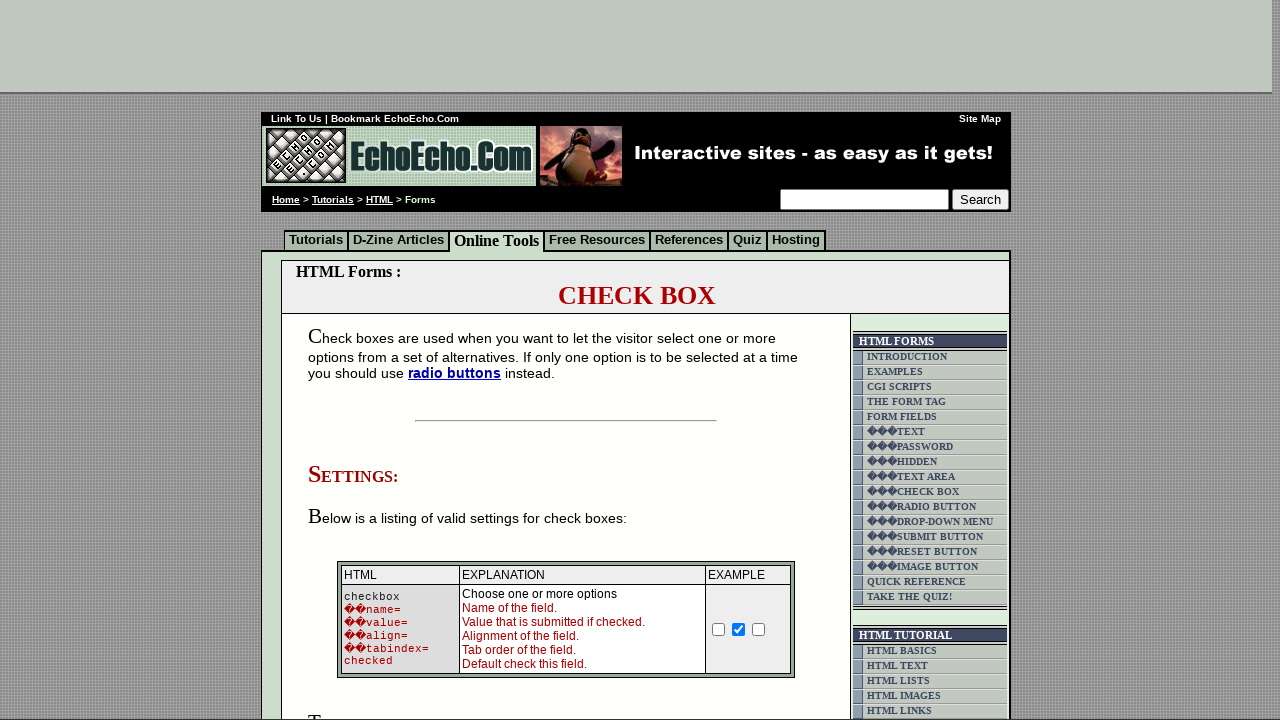

Located the table containing checkboxes using XPath
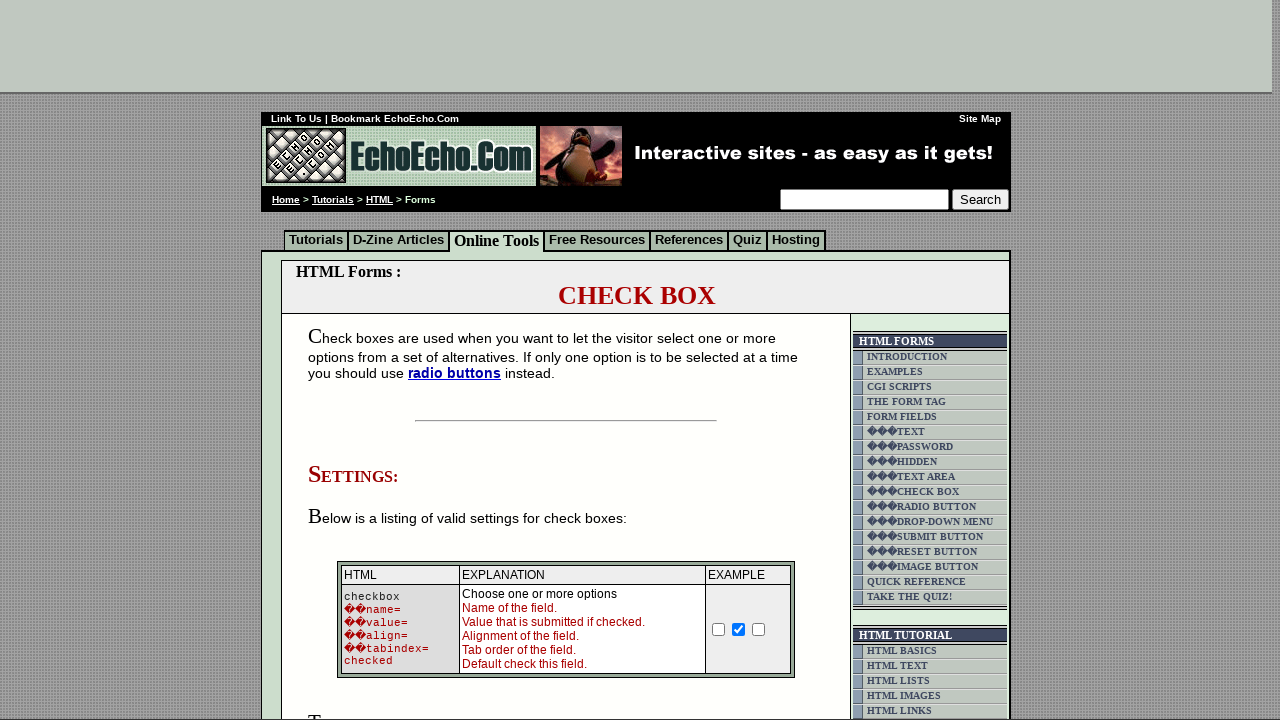

Table with checkboxes is now visible
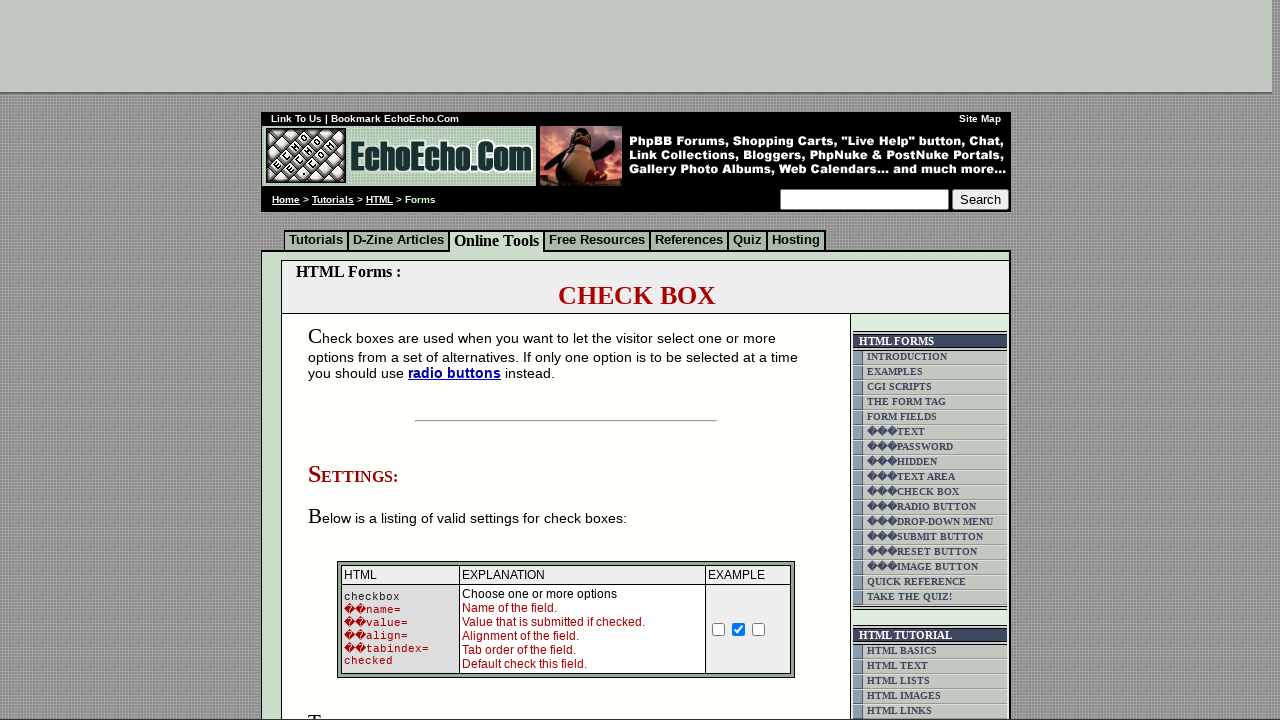

Retrieved all checkbox input elements from the table
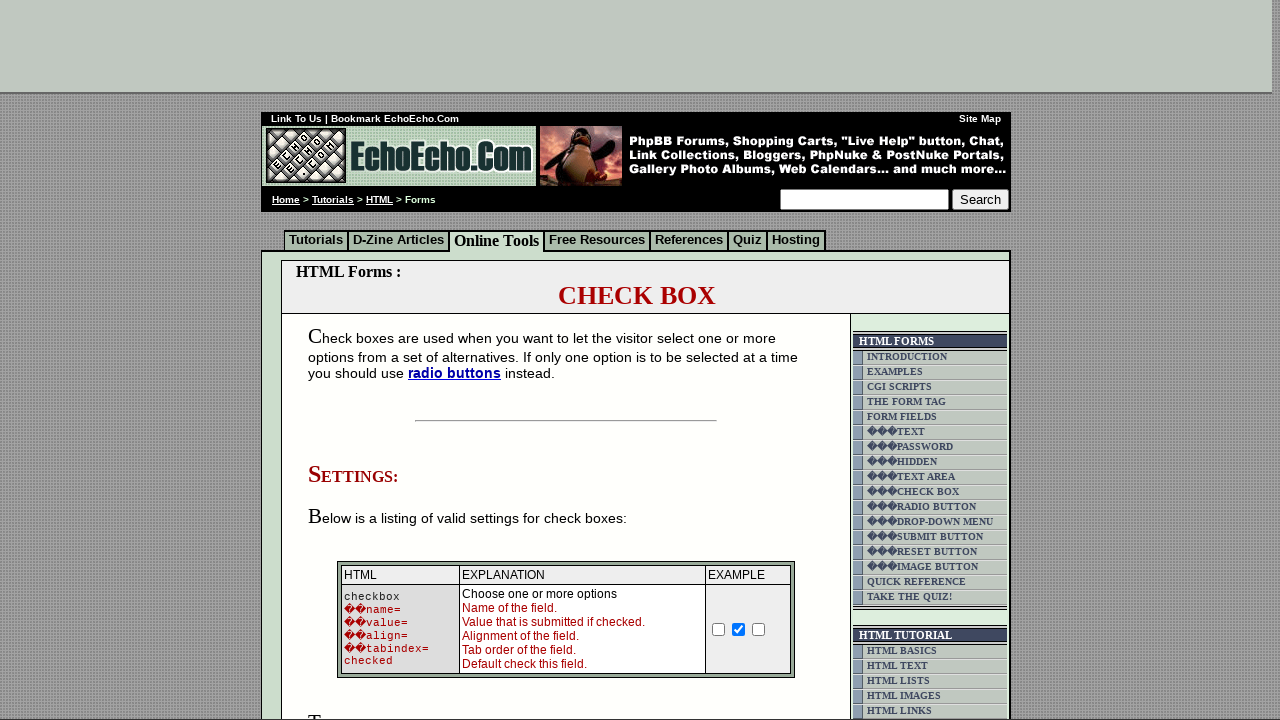

Clicked a checkbox to select it at (354, 360) on xpath=/html/body/div[2]/table[9]/tbody/tr/td[4]/table/tbody/tr/td/div/span/form/
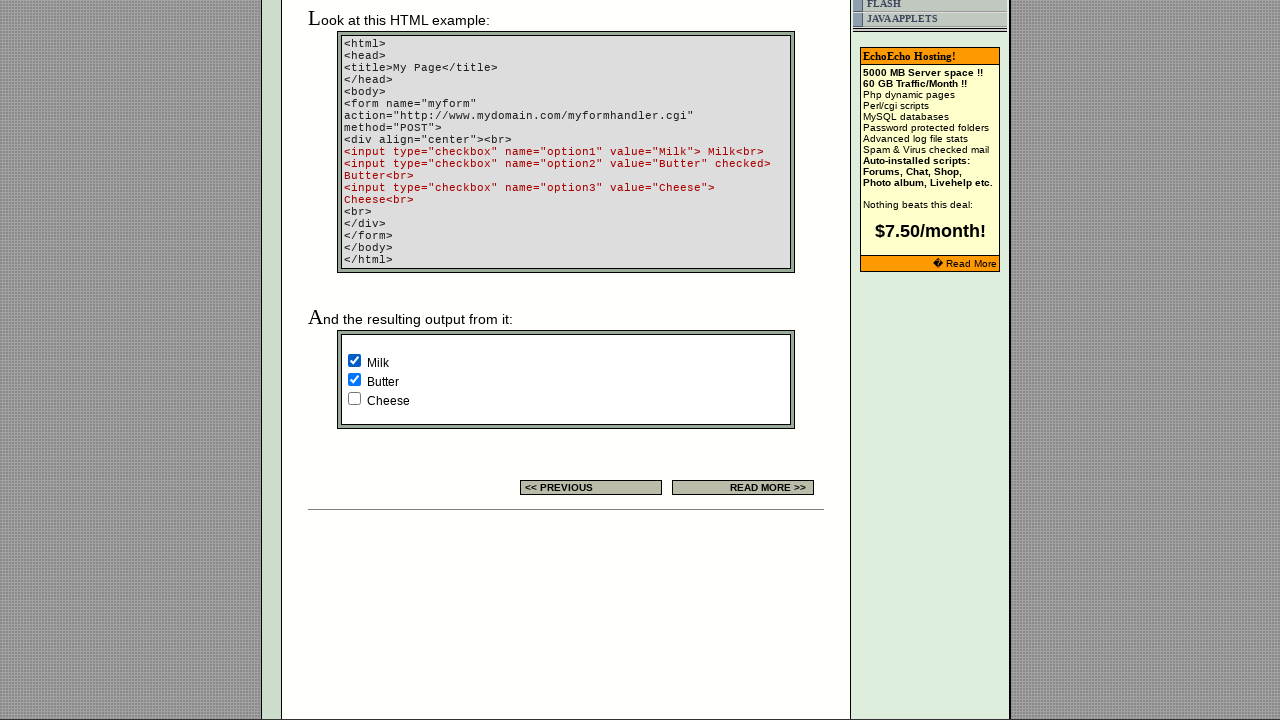

Clicked a checkbox to select it at (354, 380) on xpath=/html/body/div[2]/table[9]/tbody/tr/td[4]/table/tbody/tr/td/div/span/form/
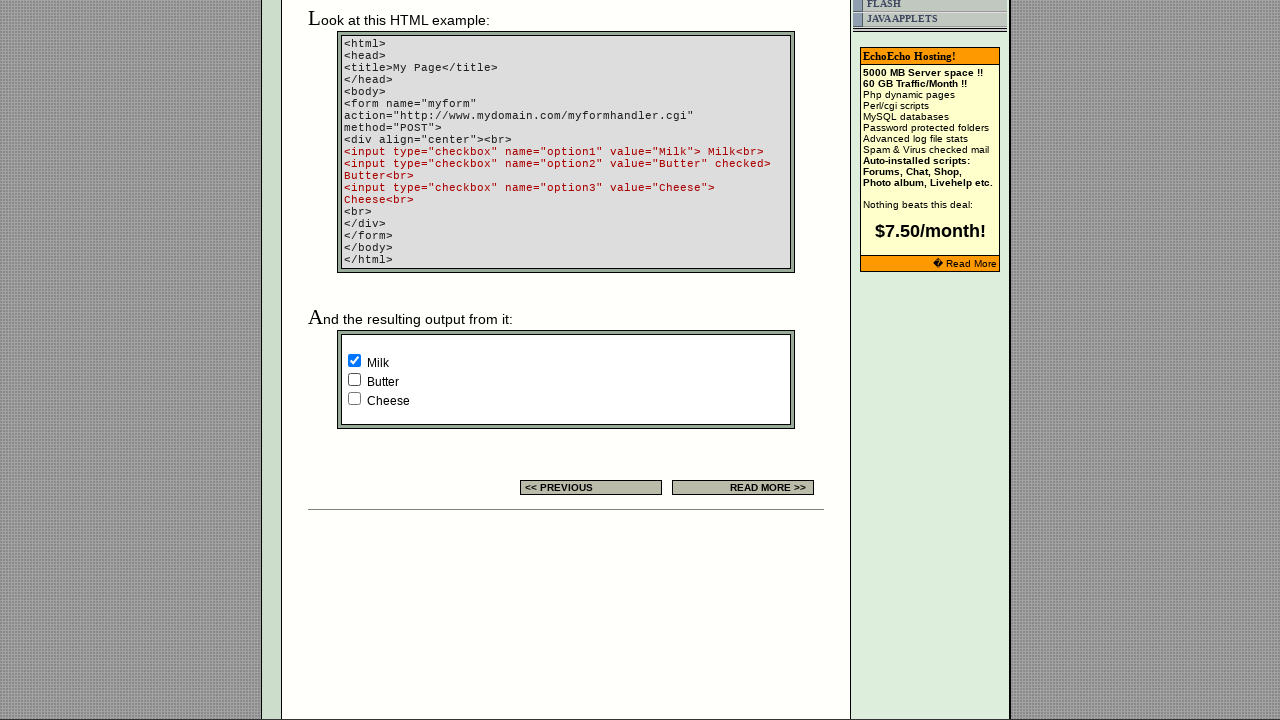

Clicked a checkbox to select it at (354, 398) on xpath=/html/body/div[2]/table[9]/tbody/tr/td[4]/table/tbody/tr/td/div/span/form/
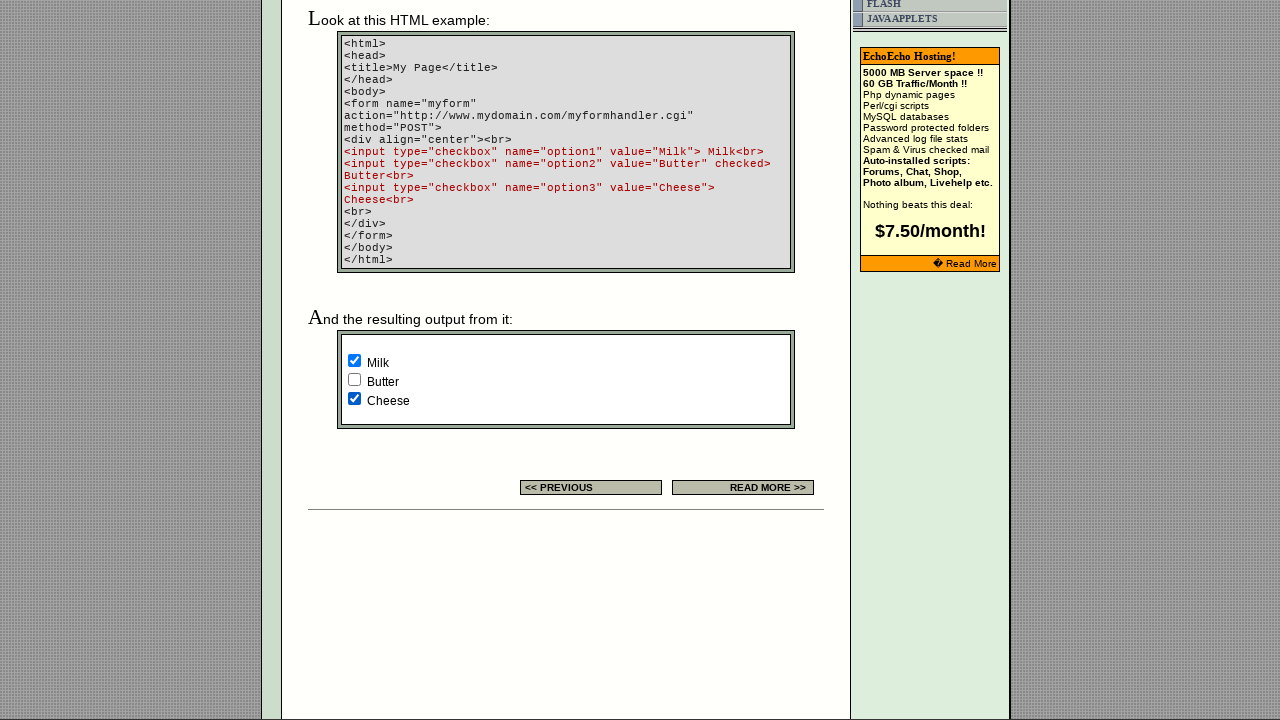

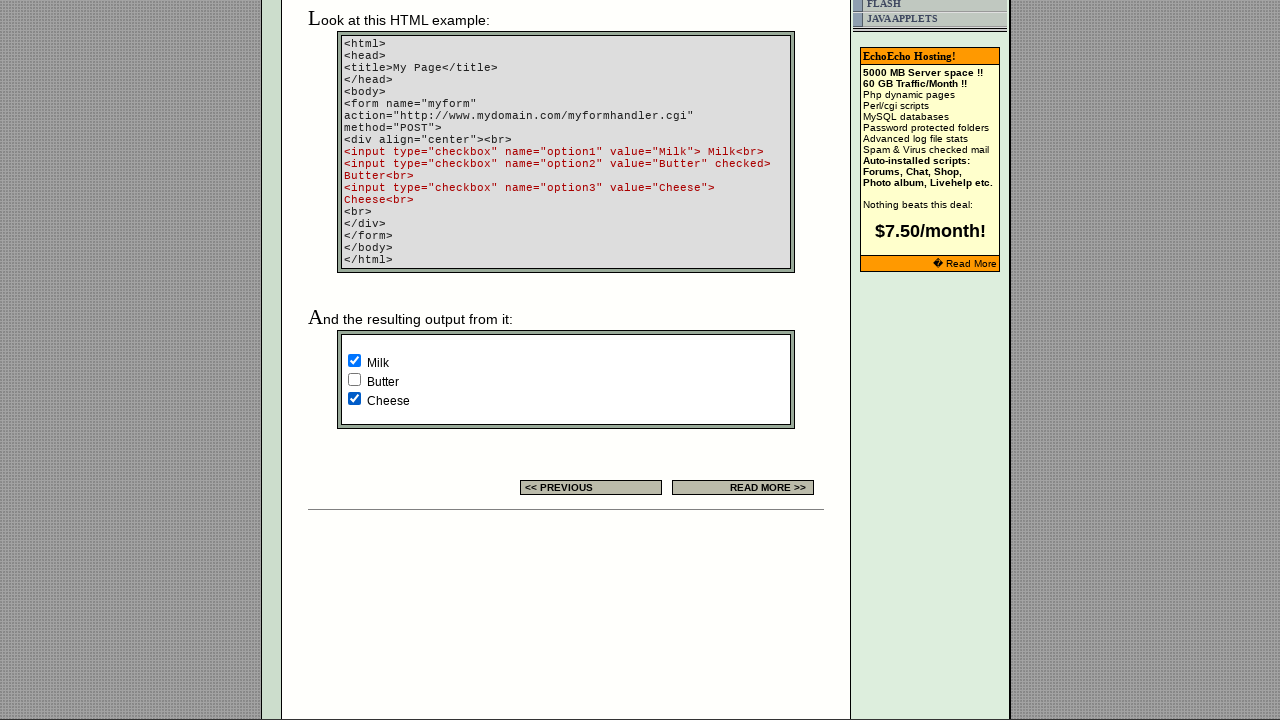